Tests multi-select language dropdown by selecting multiple options using different methods, then clicking all options, and finally deselecting all

Starting URL: http://practice.cydeo.com/dropdown

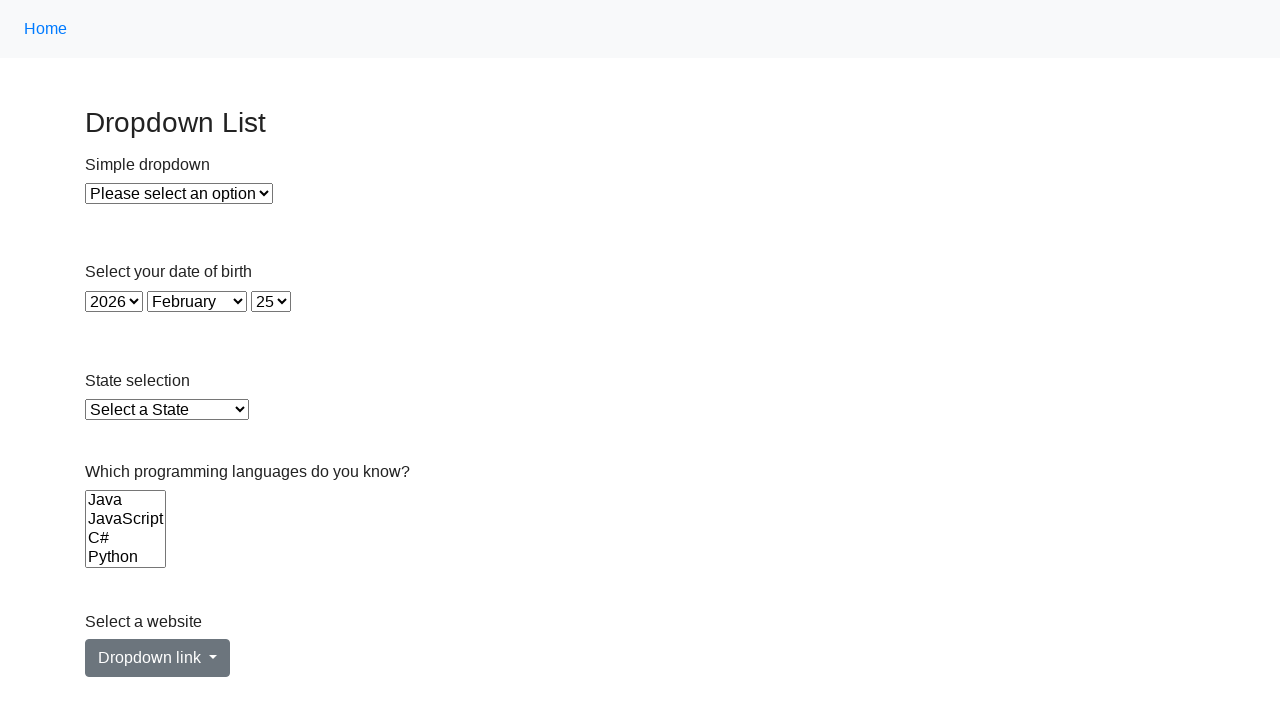

Located languages dropdown element
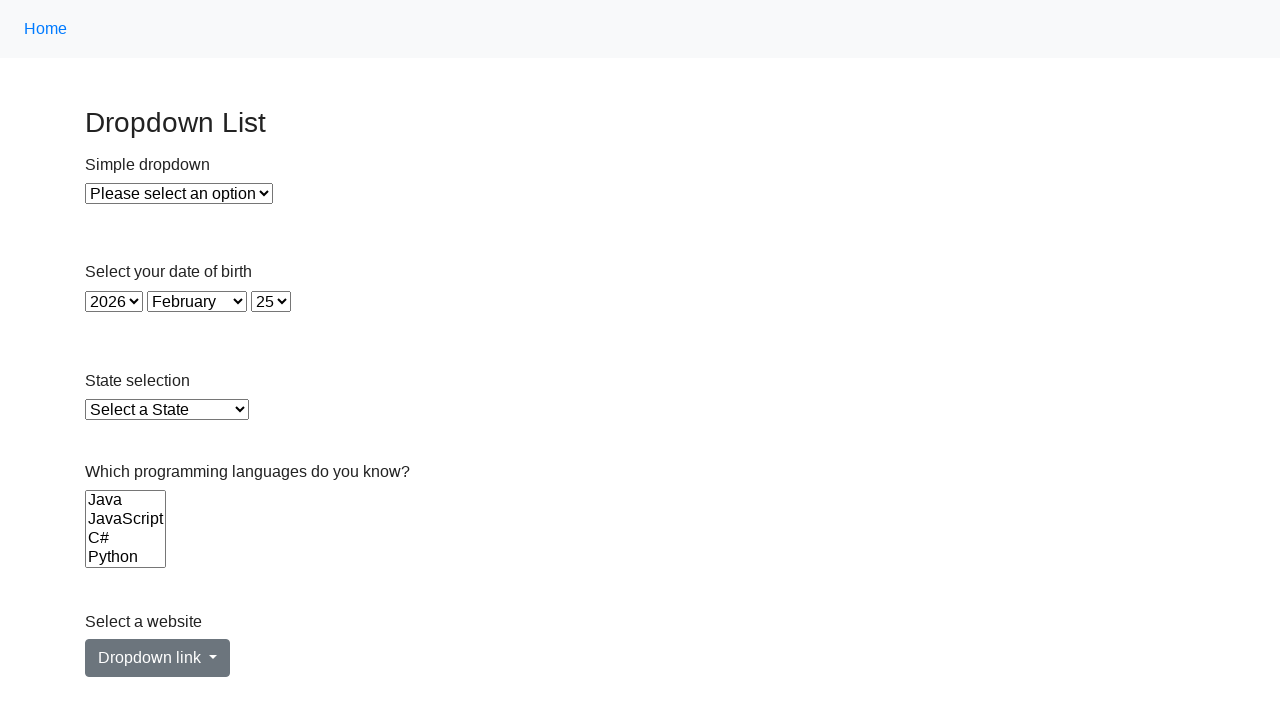

Selected 3rd option in languages dropdown by index on select[name='Languages']
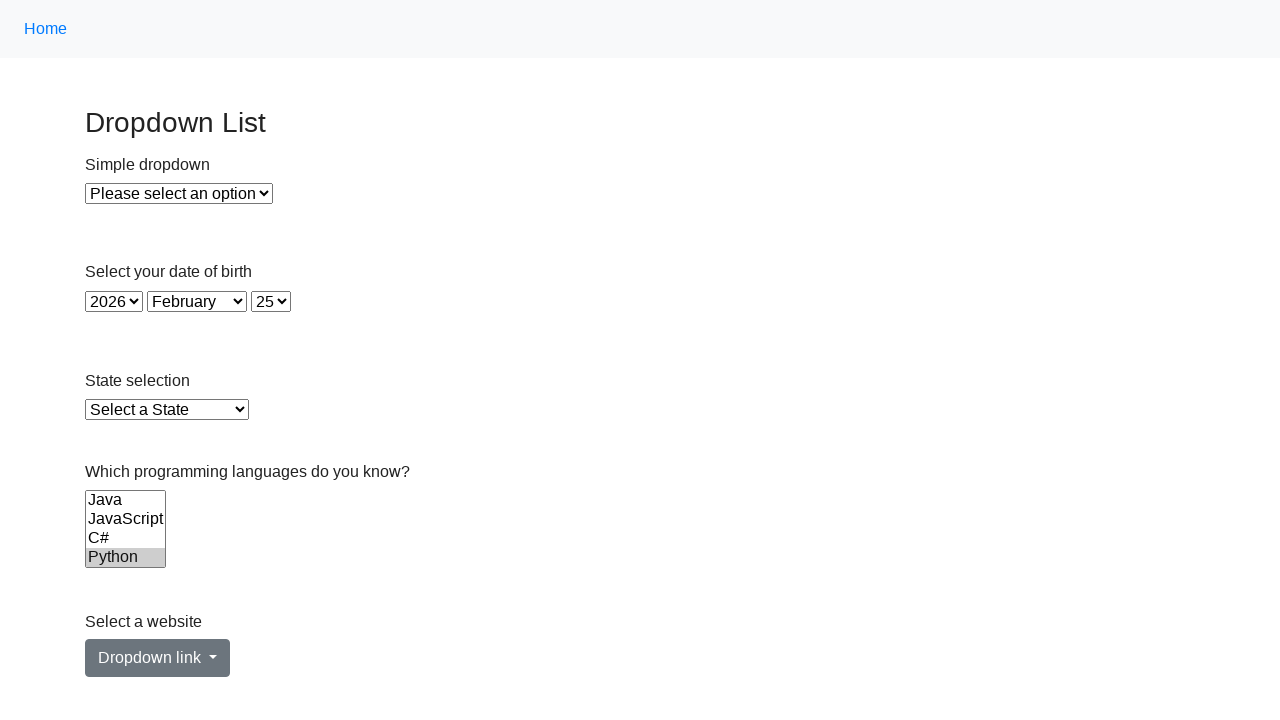

Selected Java option by value on select[name='Languages']
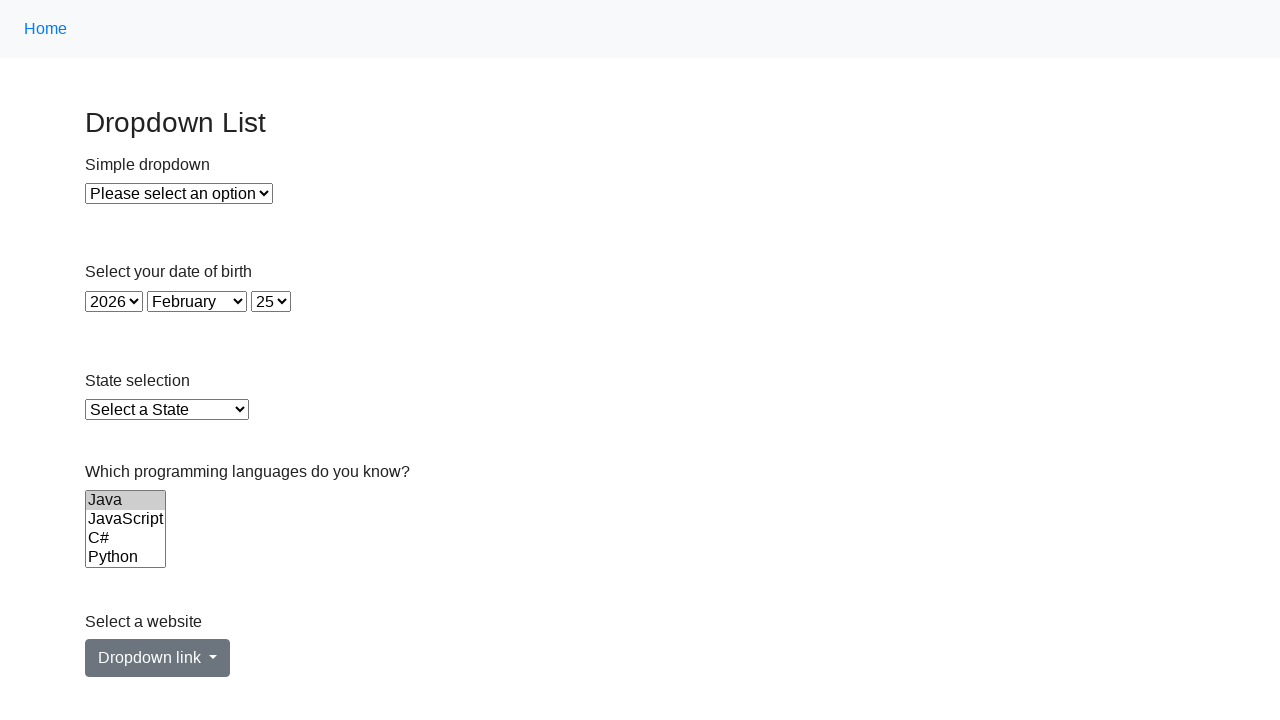

Selected C# option by visible text on select[name='Languages']
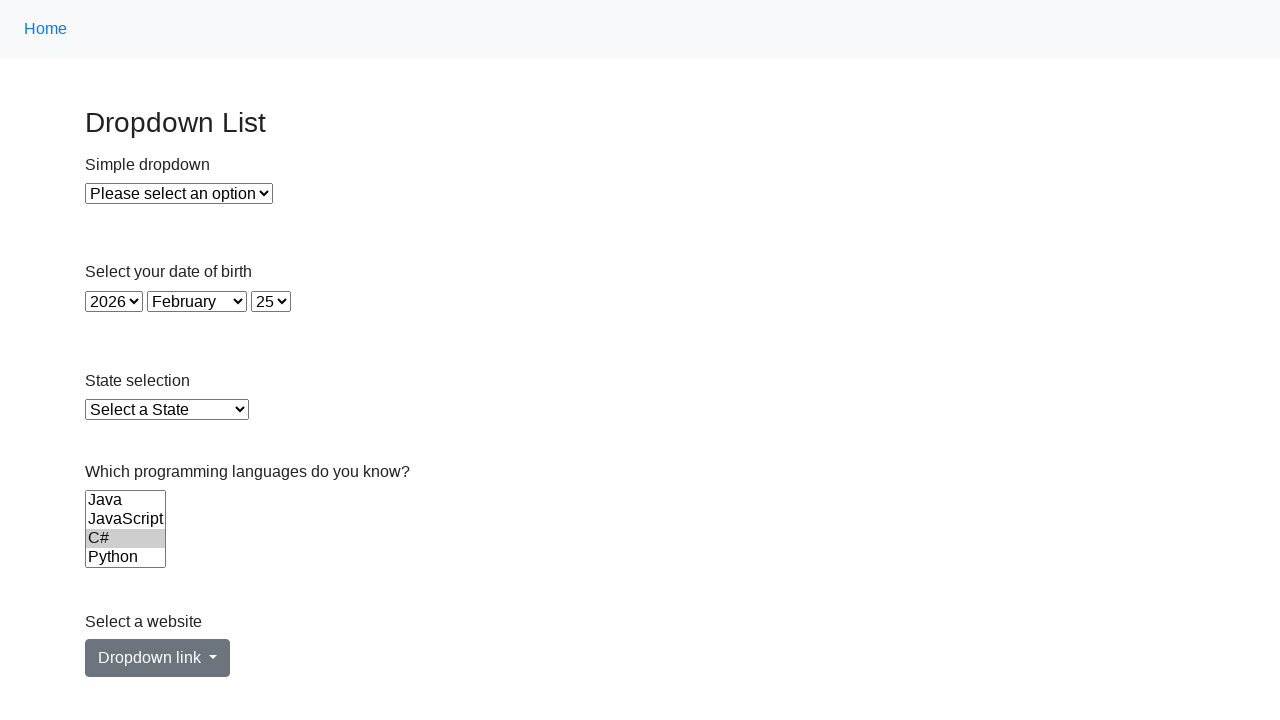

Retrieved all options from languages dropdown
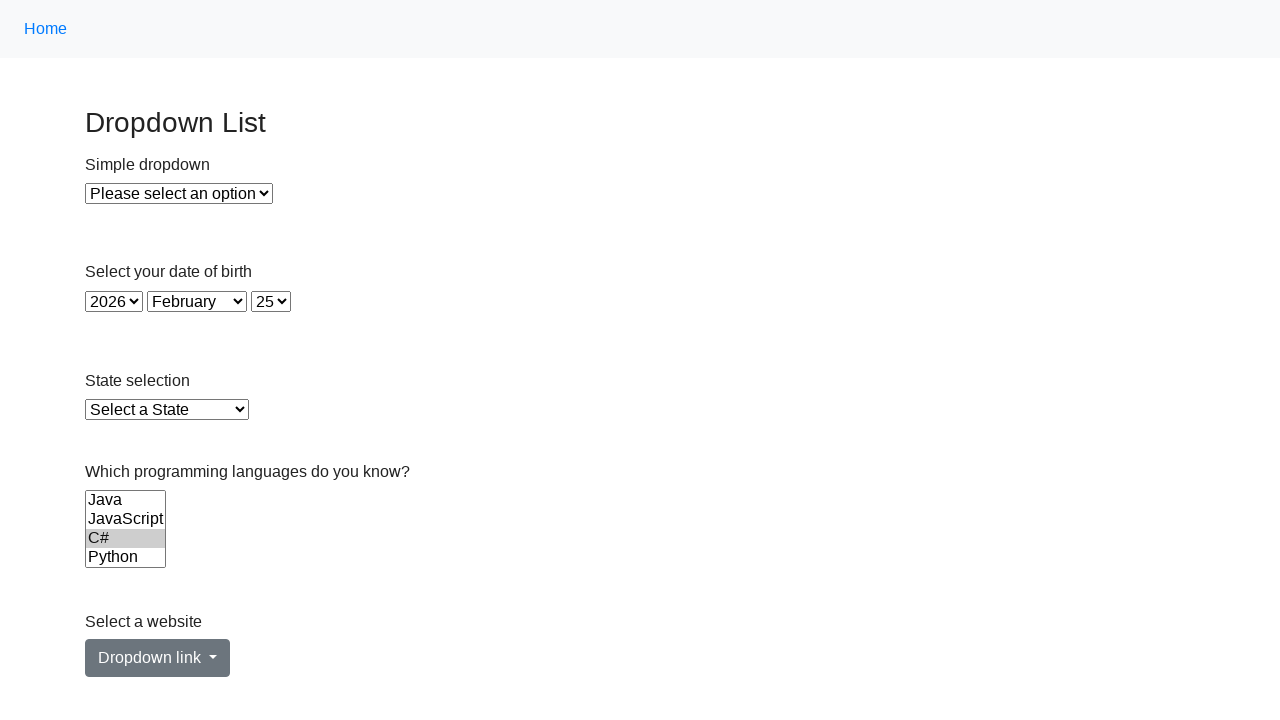

Clicked option: Java at (126, 500) on select[name='Languages'] >> option >> nth=0
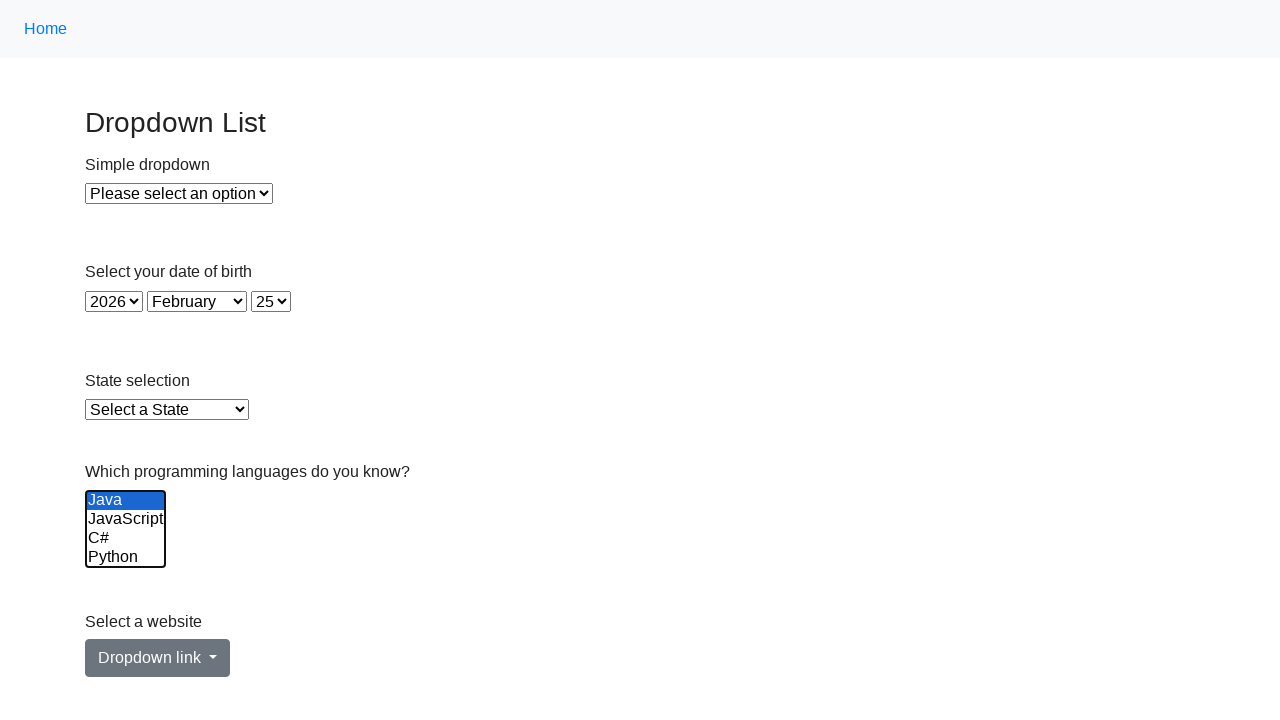

Clicked option: JavaScript at (126, 519) on select[name='Languages'] >> option >> nth=1
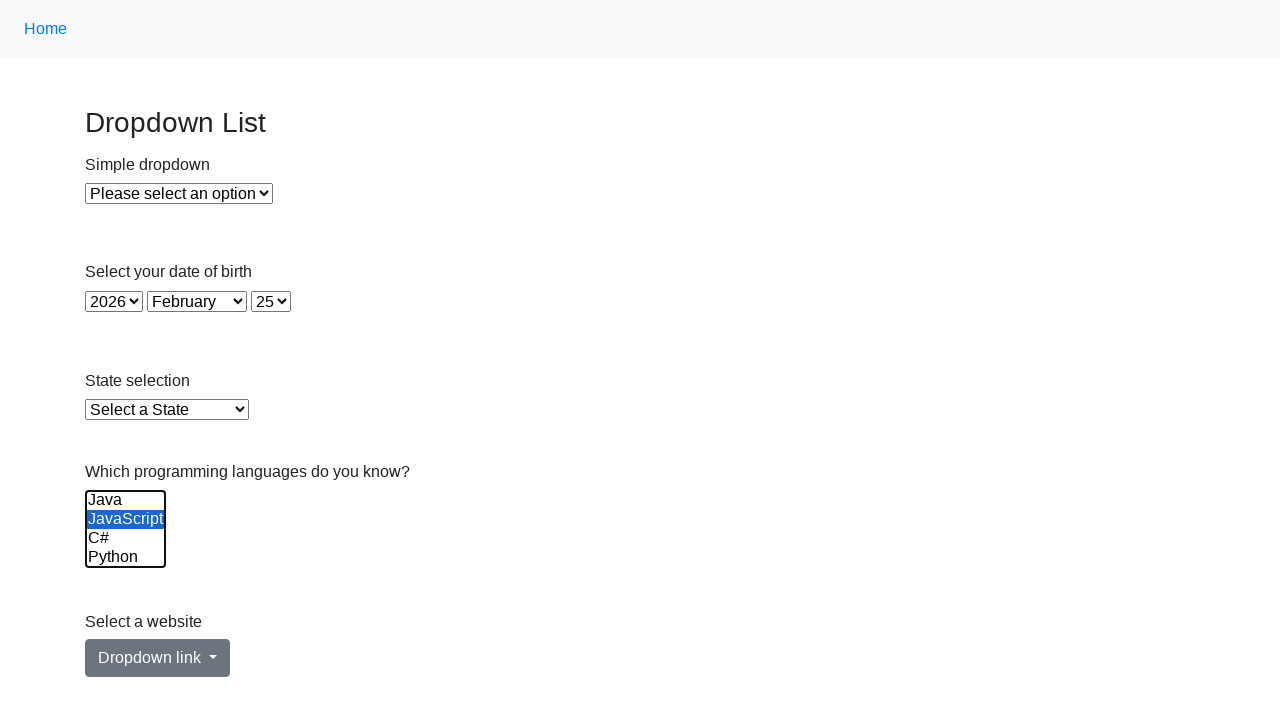

Clicked option: C# at (126, 538) on select[name='Languages'] >> option >> nth=2
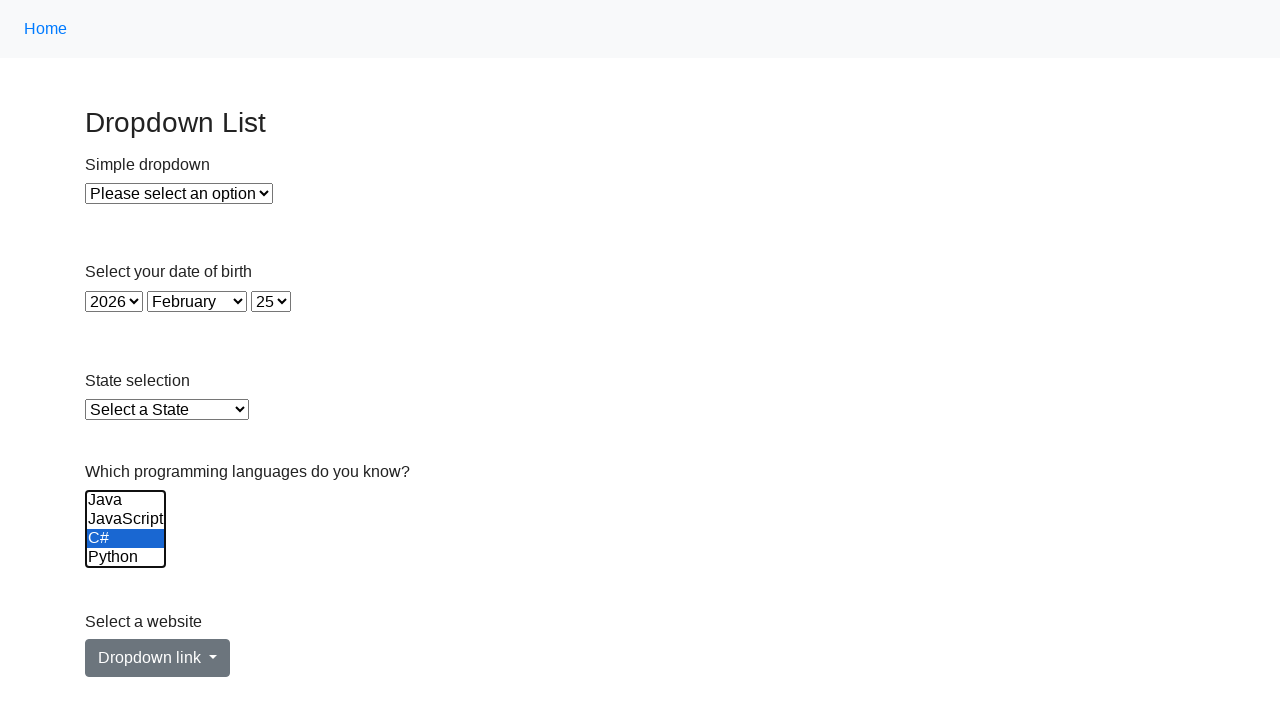

Clicked option: Python at (126, 558) on select[name='Languages'] >> option >> nth=3
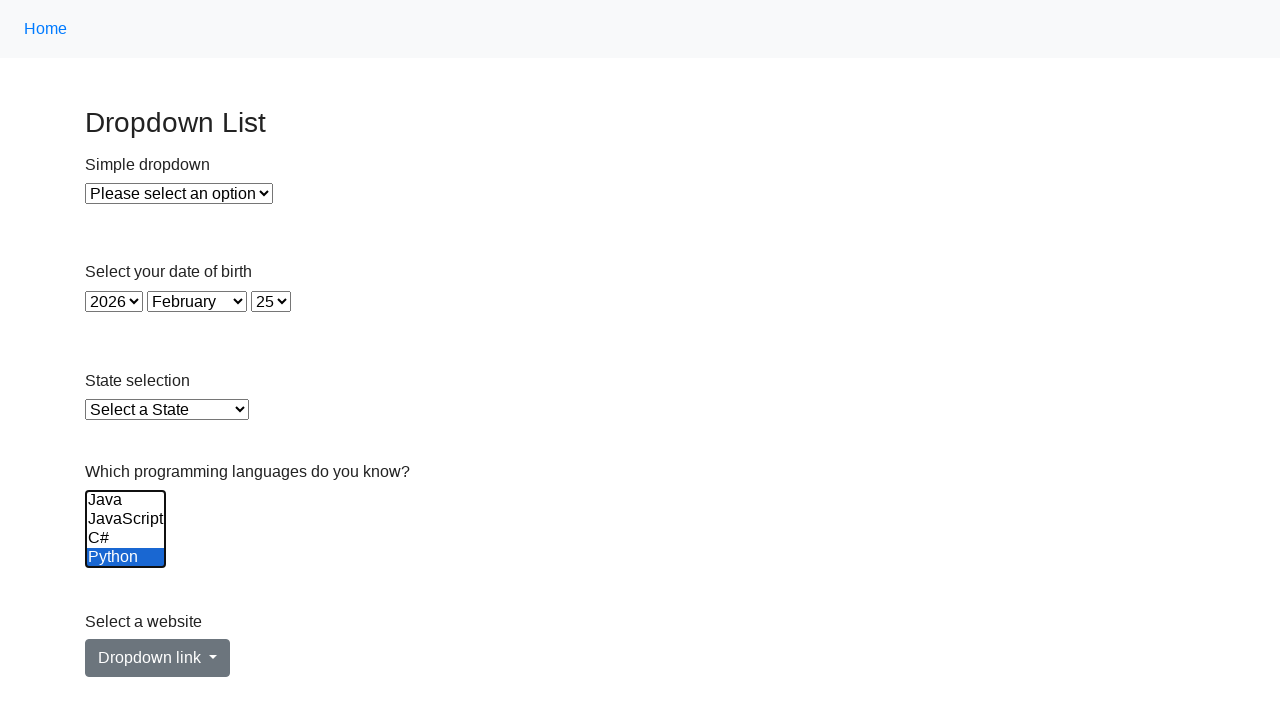

Clicked option: Ruby at (126, 539) on select[name='Languages'] >> option >> nth=4
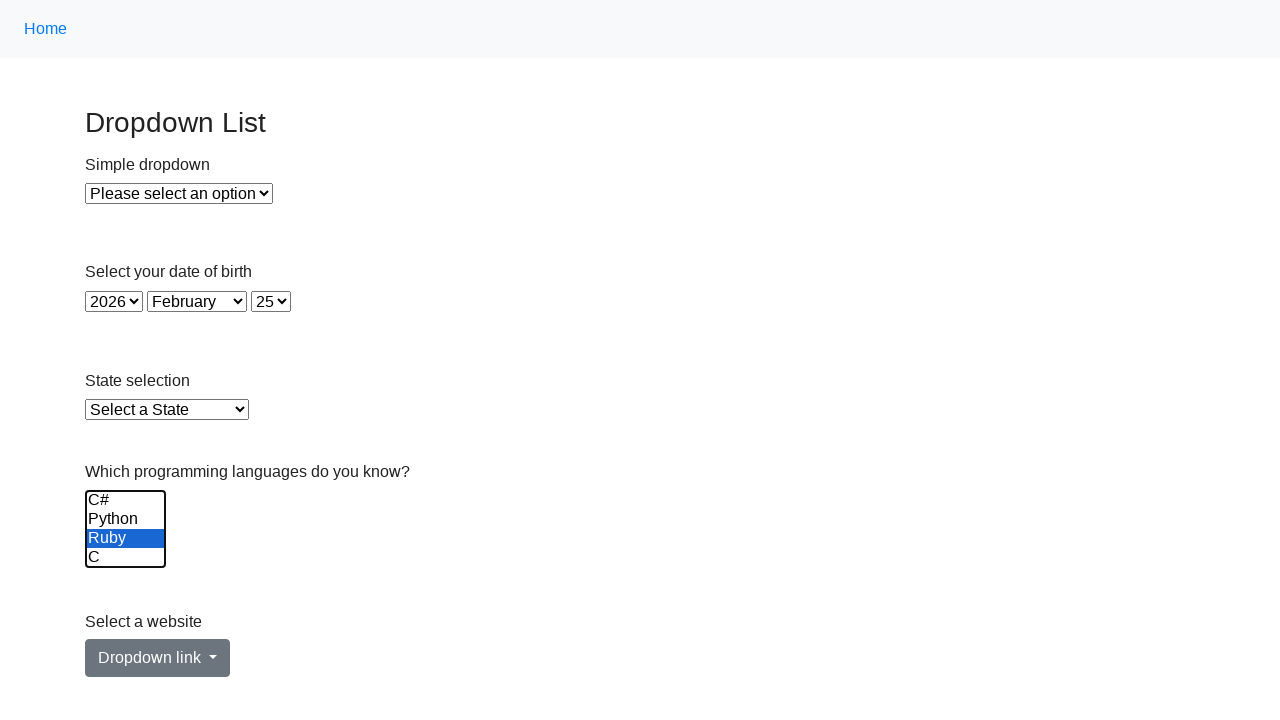

Clicked option: C at (126, 558) on select[name='Languages'] >> option >> nth=5
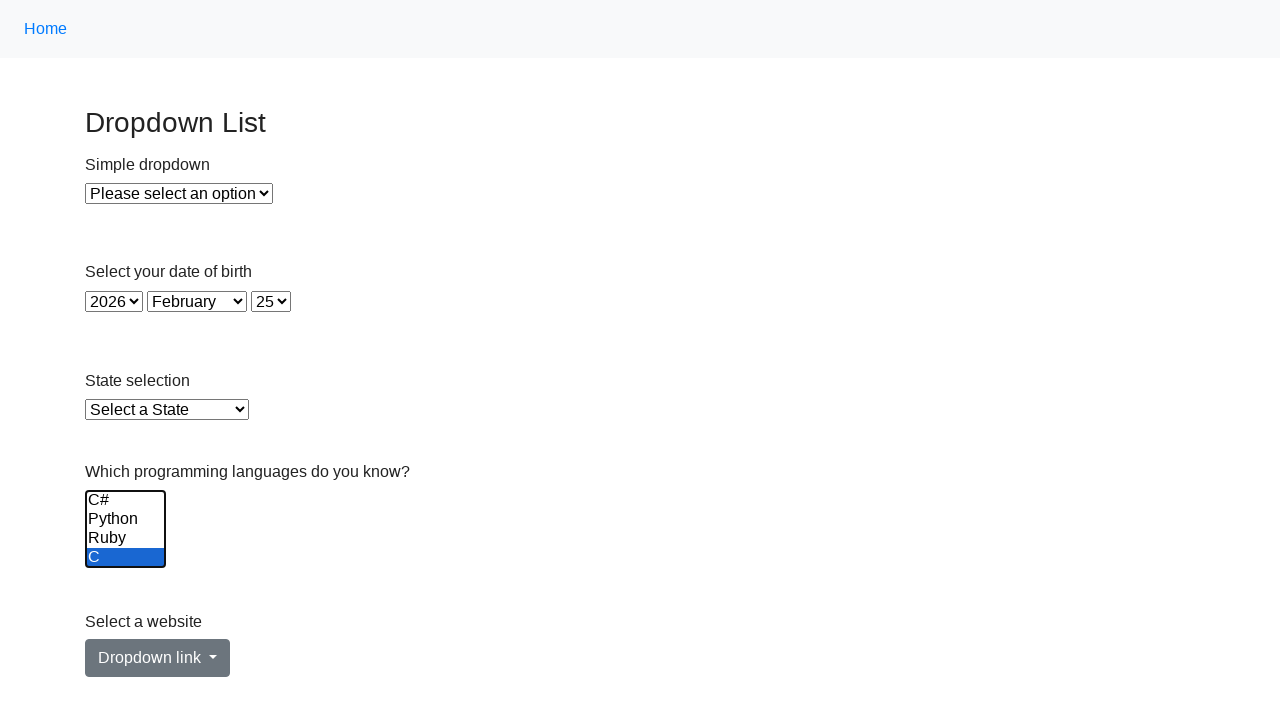

Reset selectedIndex to -1 to deselect all options
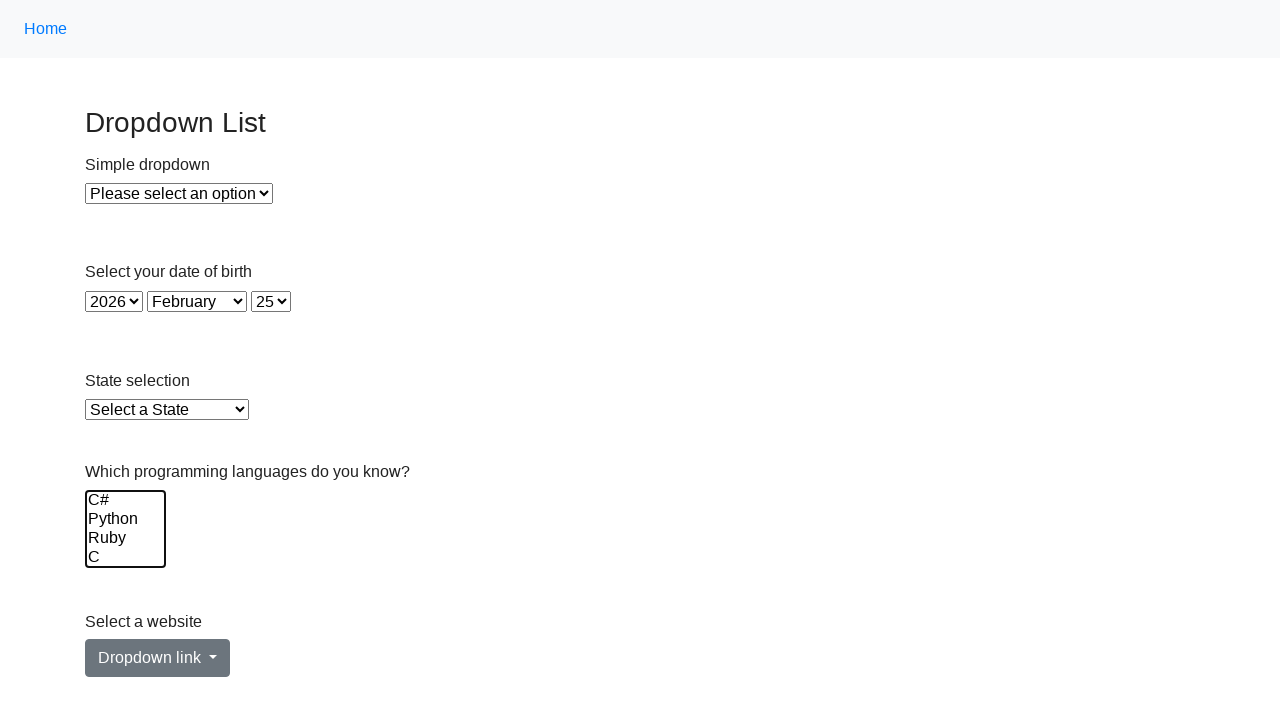

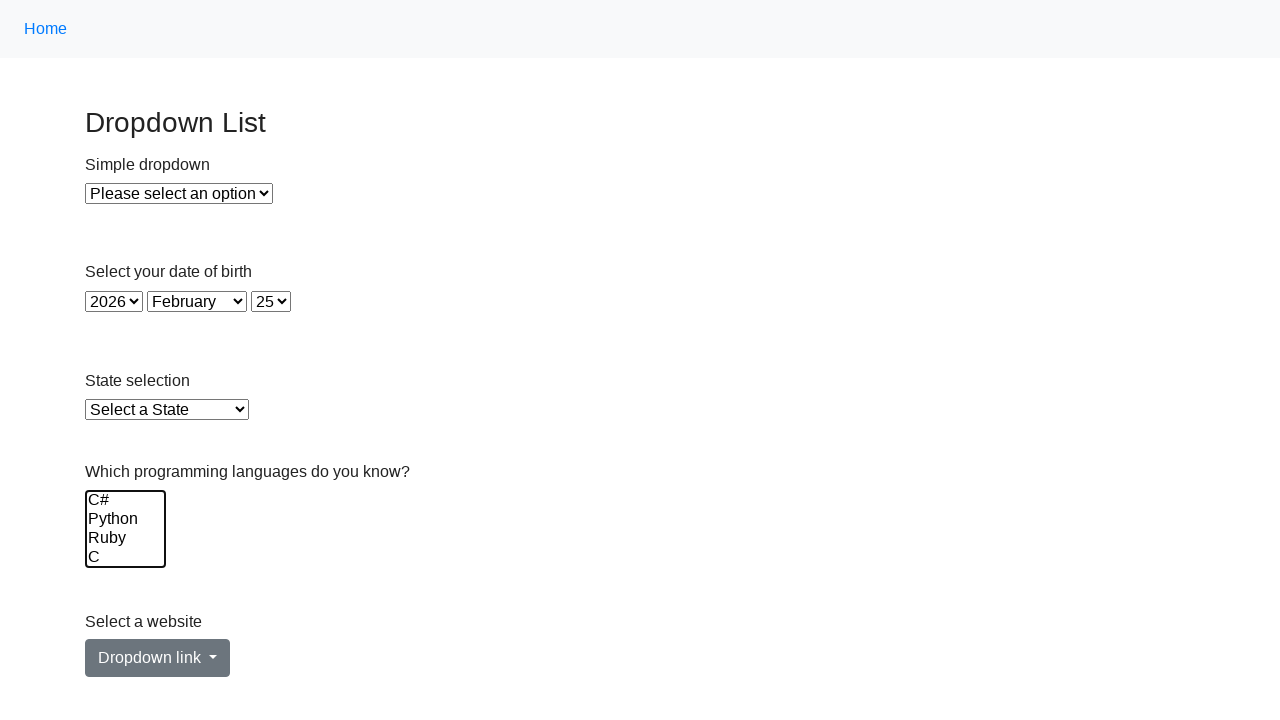